Tests that the Clear completed button displays correct text when items are completed.

Starting URL: https://demo.playwright.dev/todomvc

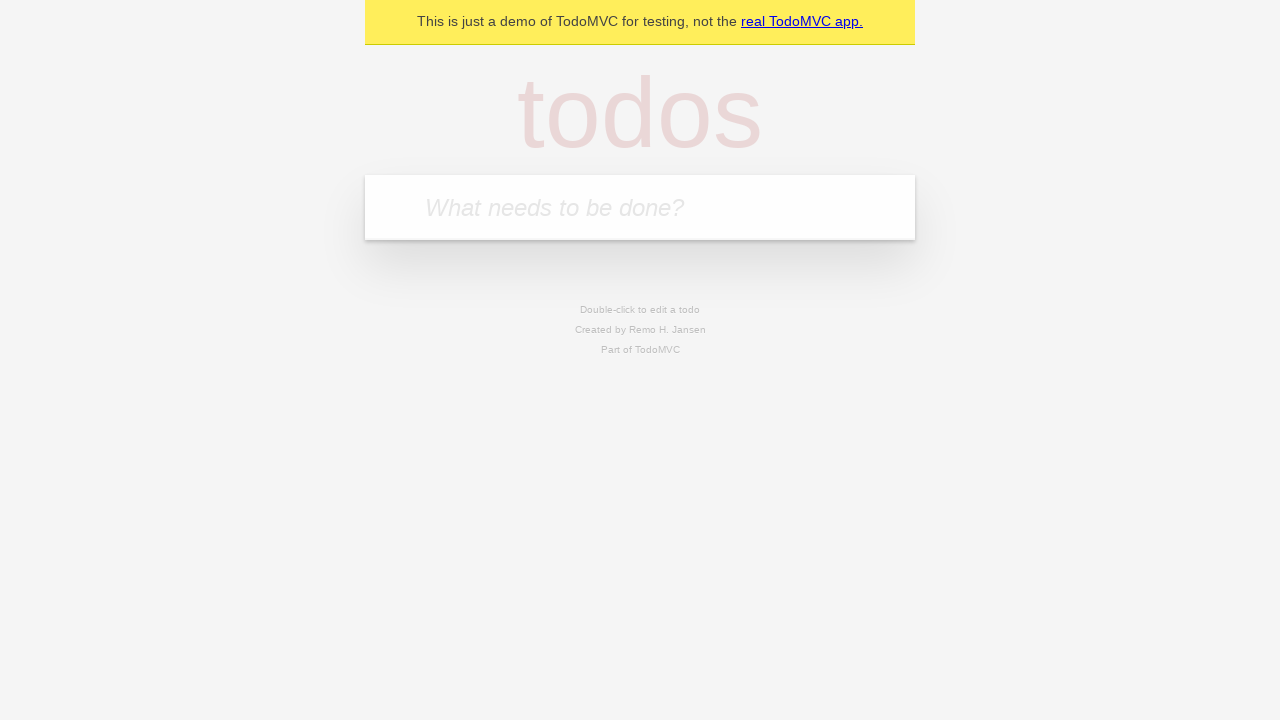

Filled todo input with 'buy some cheese' on internal:attr=[placeholder="What needs to be done?"i]
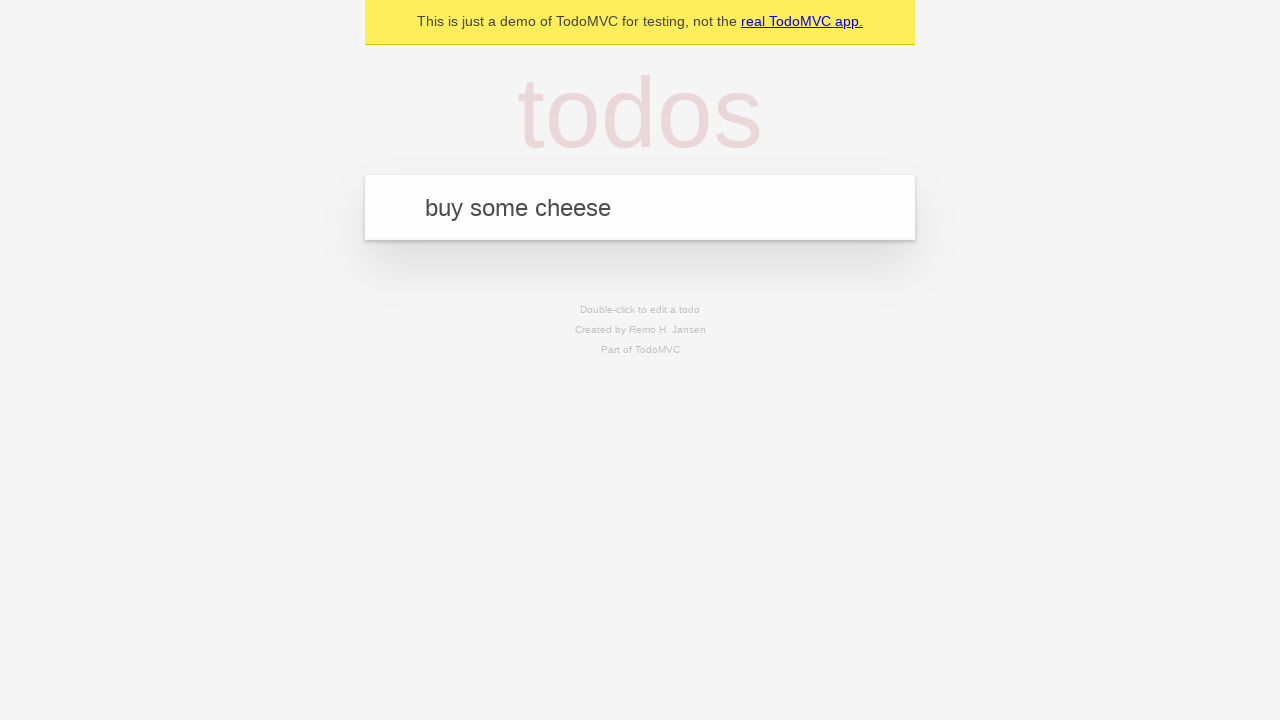

Pressed Enter to add first todo item on internal:attr=[placeholder="What needs to be done?"i]
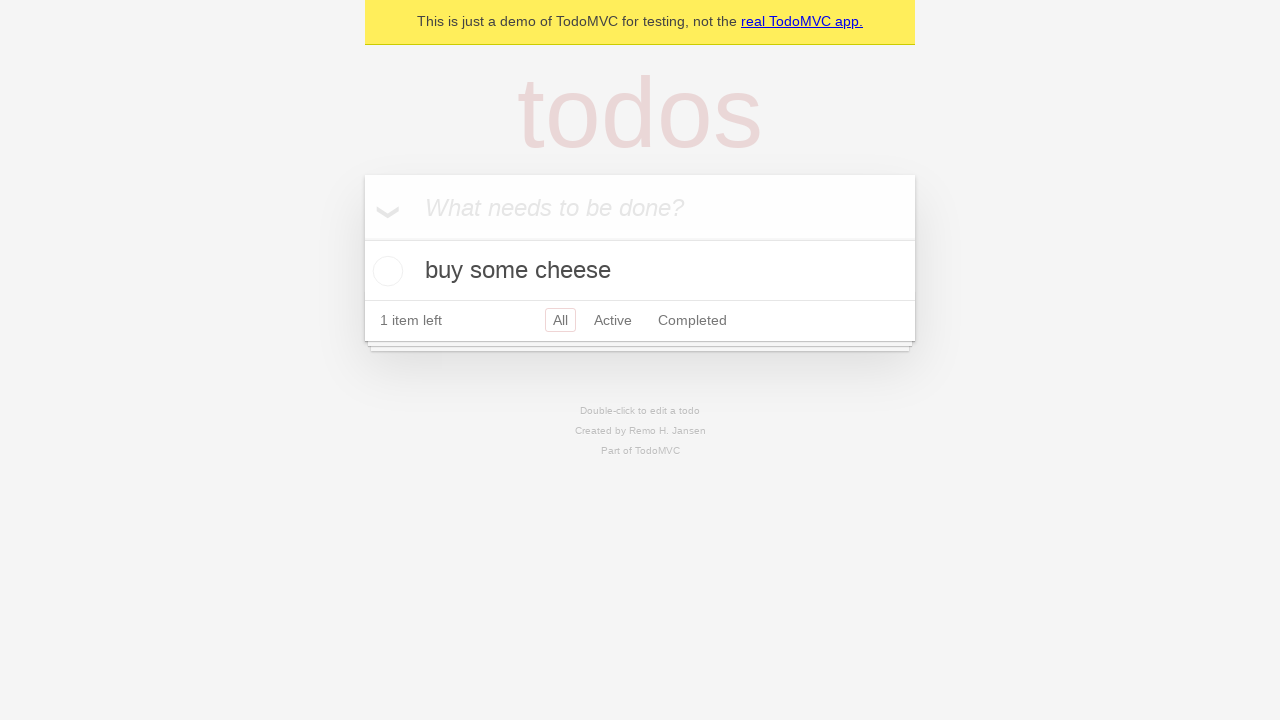

Filled todo input with 'feed the cat' on internal:attr=[placeholder="What needs to be done?"i]
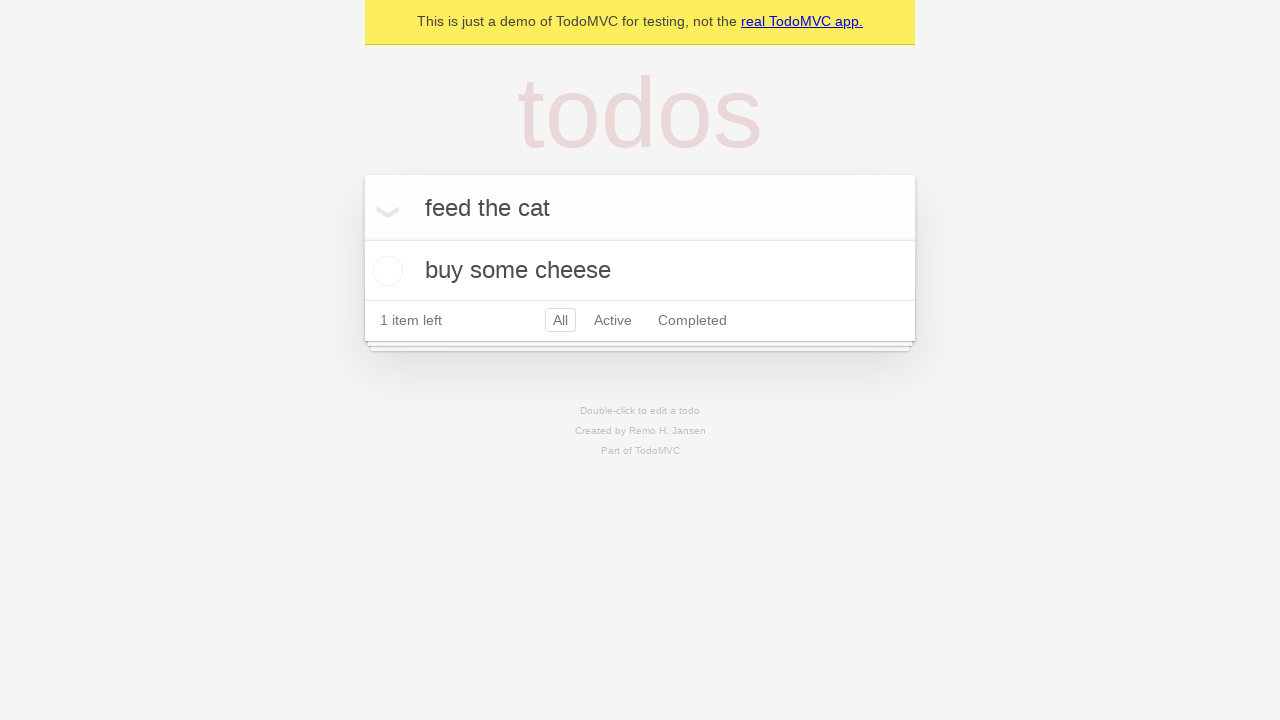

Pressed Enter to add second todo item on internal:attr=[placeholder="What needs to be done?"i]
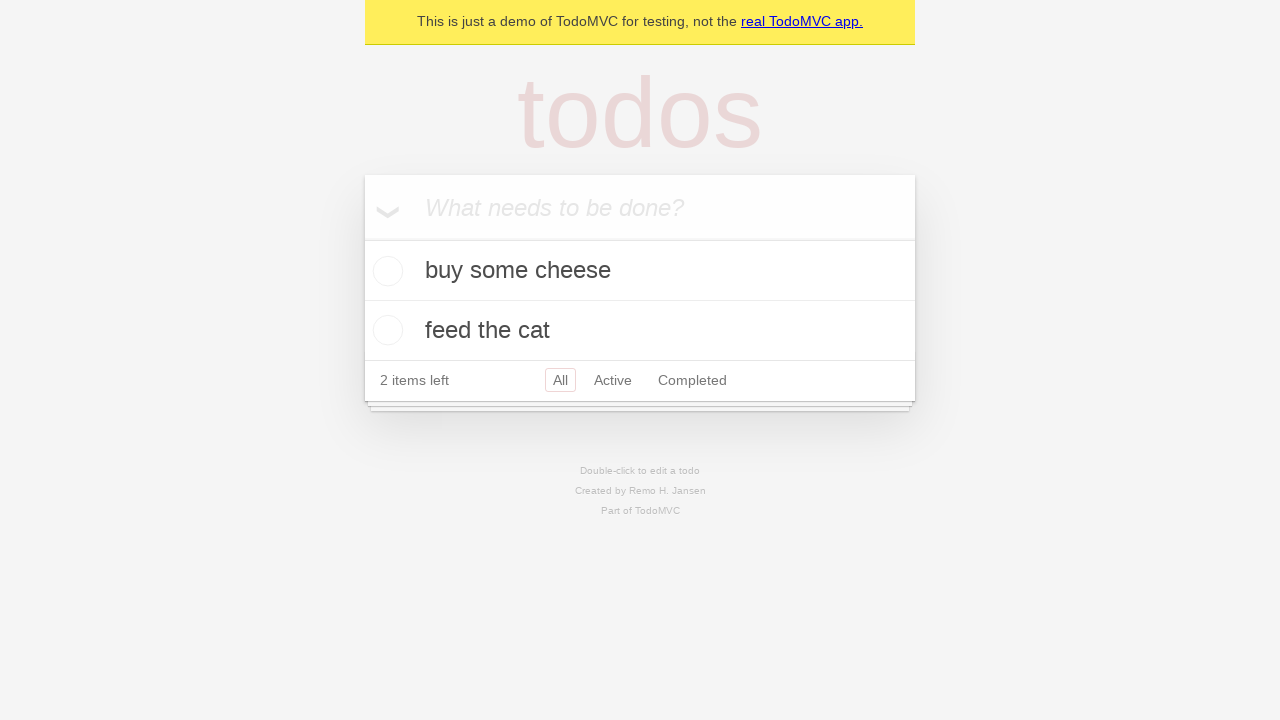

Filled todo input with 'book a doctors appointment' on internal:attr=[placeholder="What needs to be done?"i]
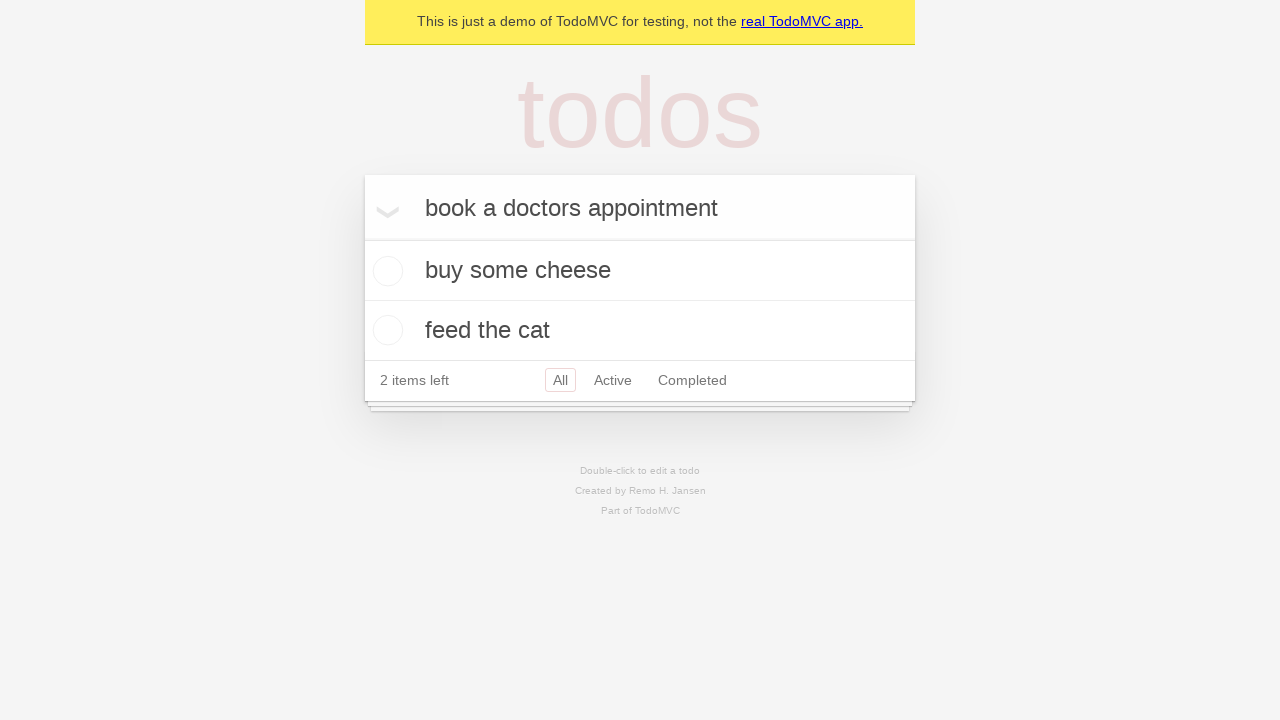

Pressed Enter to add third todo item on internal:attr=[placeholder="What needs to be done?"i]
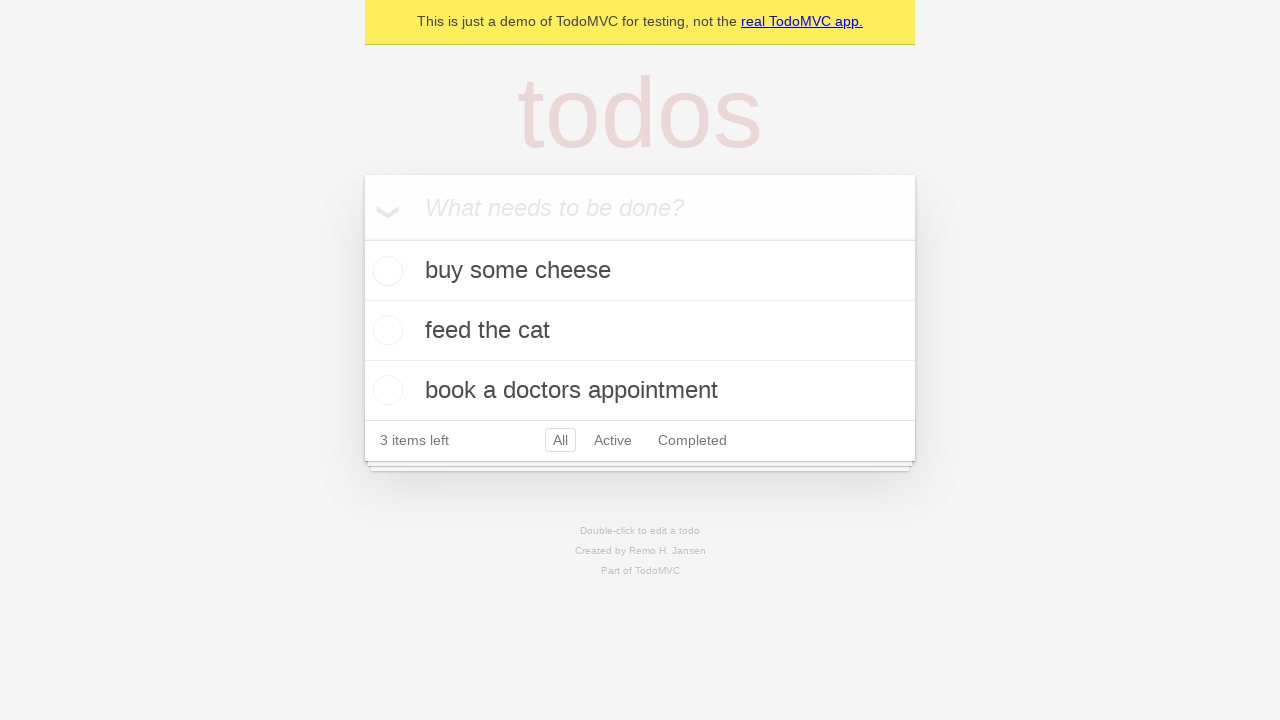

Checked the first todo item checkbox at (385, 271) on .todo-list li .toggle >> nth=0
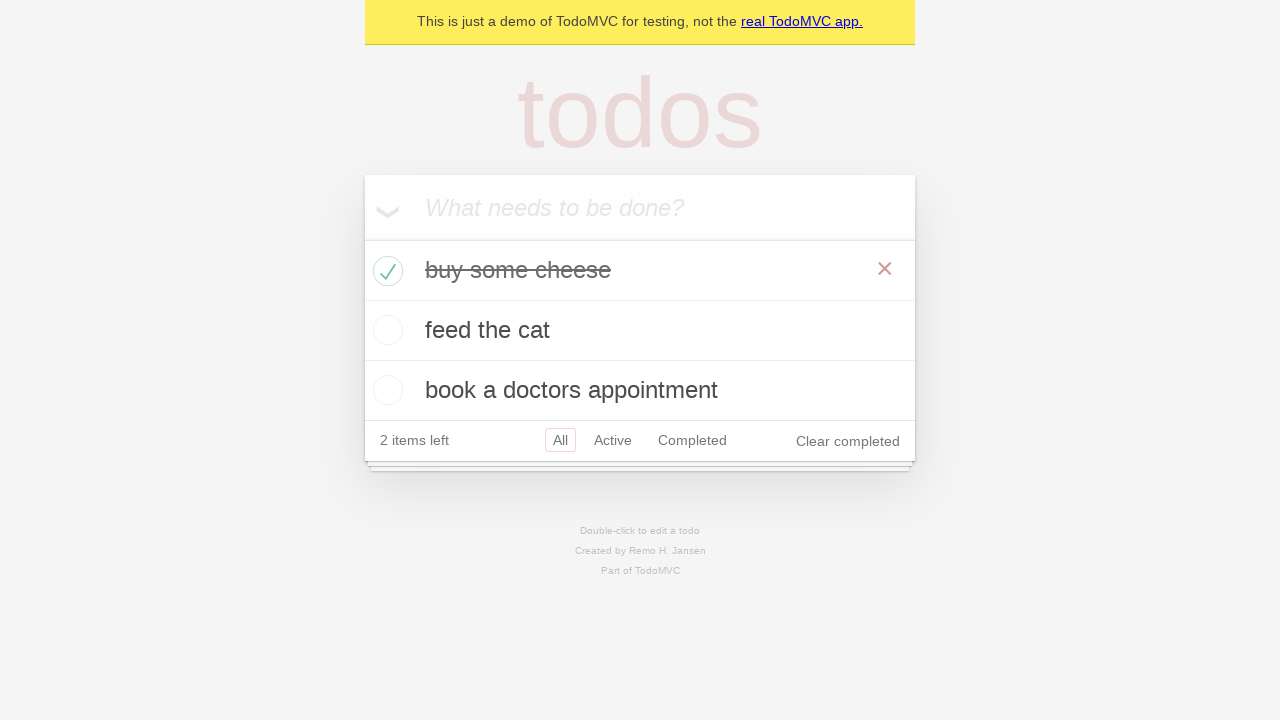

Verified 'Clear completed' button is visible
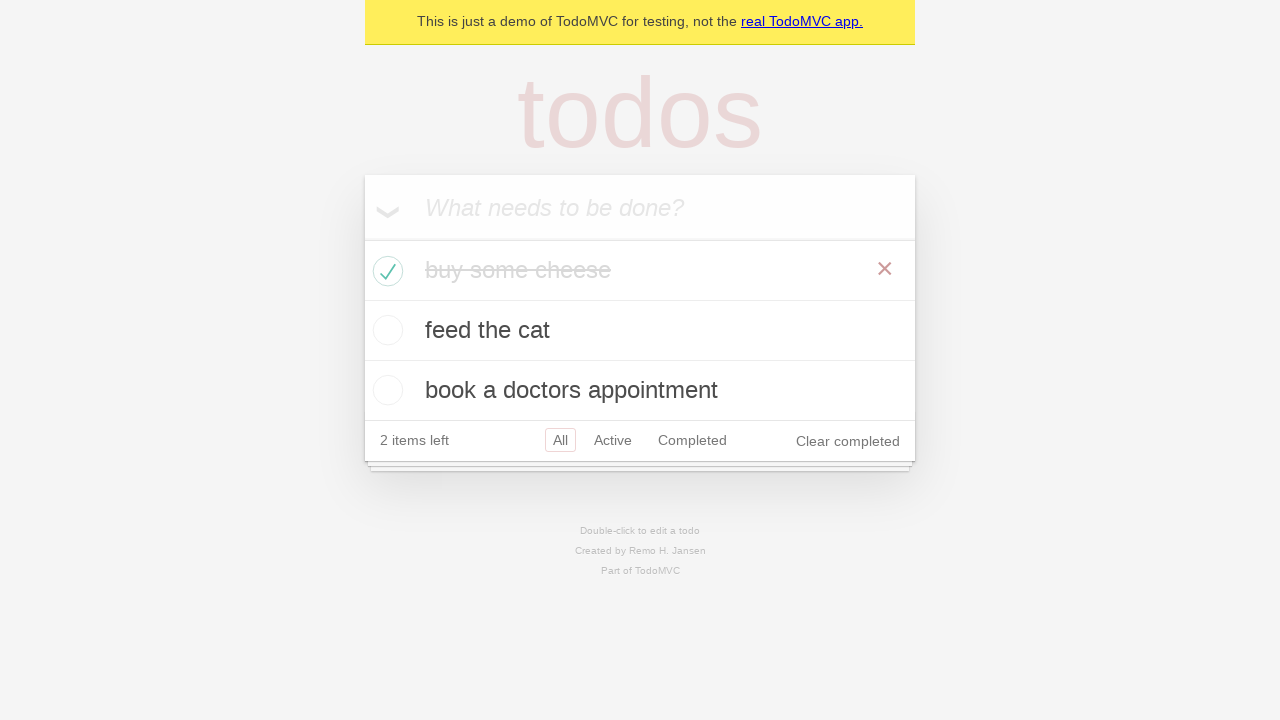

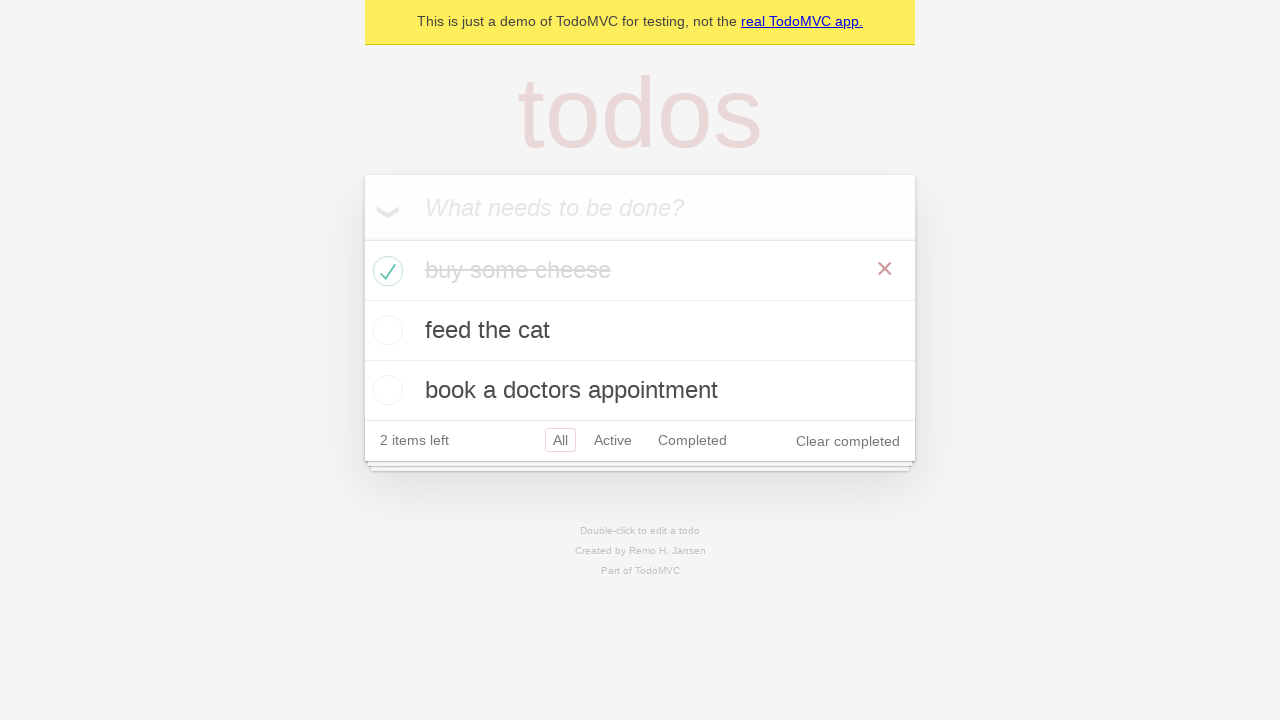